Tests registration form with mismatched confirmation email to verify email confirmation validation

Starting URL: https://alada.vn/tai-khoan/dang-ky.html

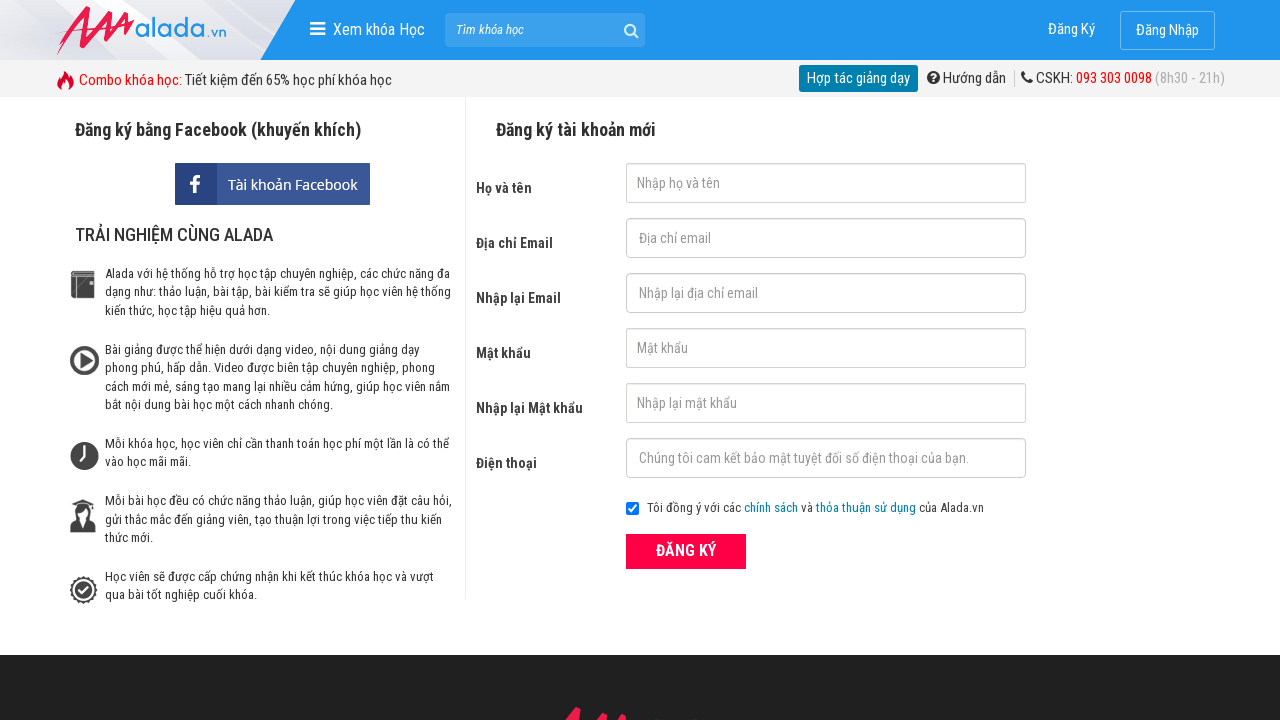

Filled first name field with 'Omachi' on #txtFirstname
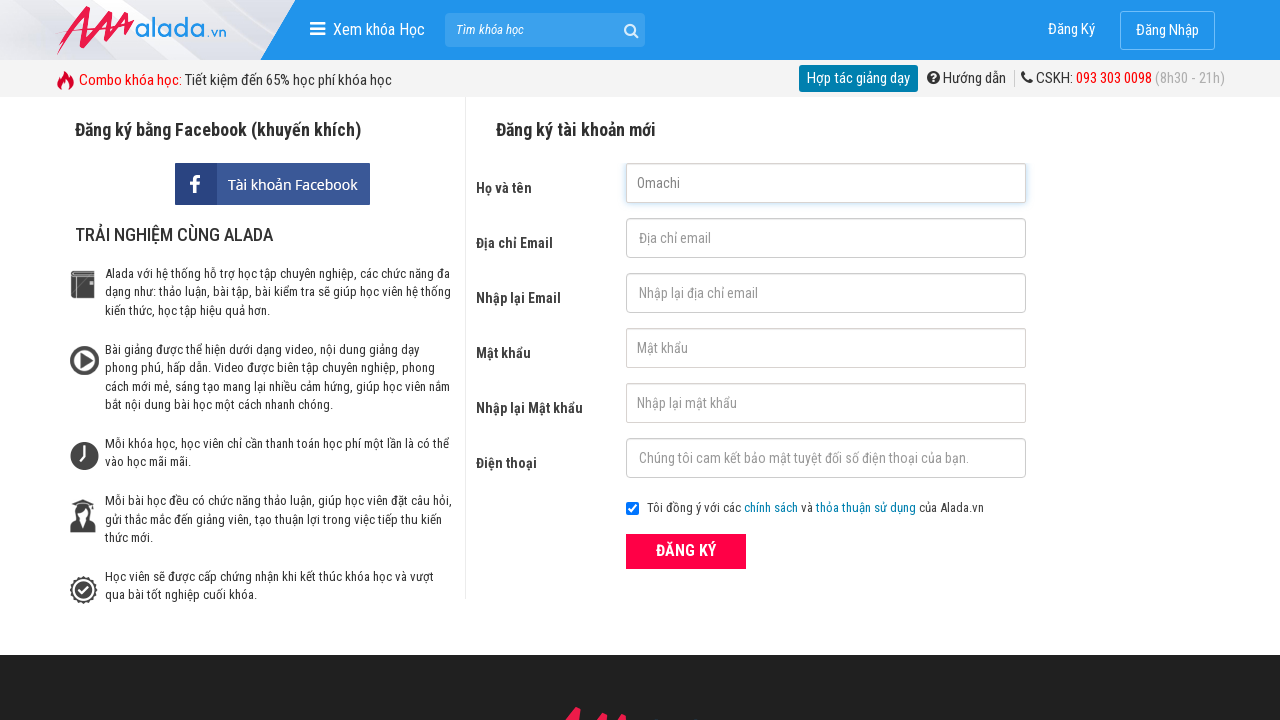

Filled email field with 'Omachi@gmail.com' on #txtEmail
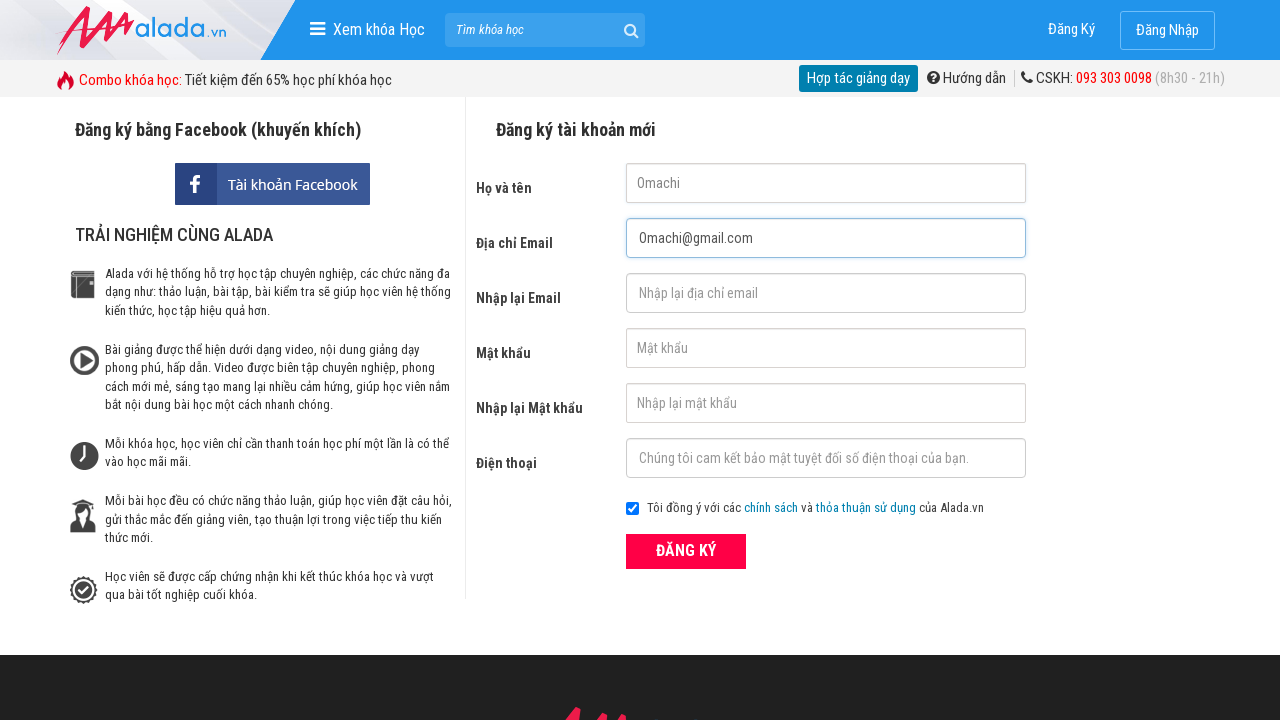

Filled confirmation email field with mismatched email 'Omachi1111@gmail.com' on #txtCEmail
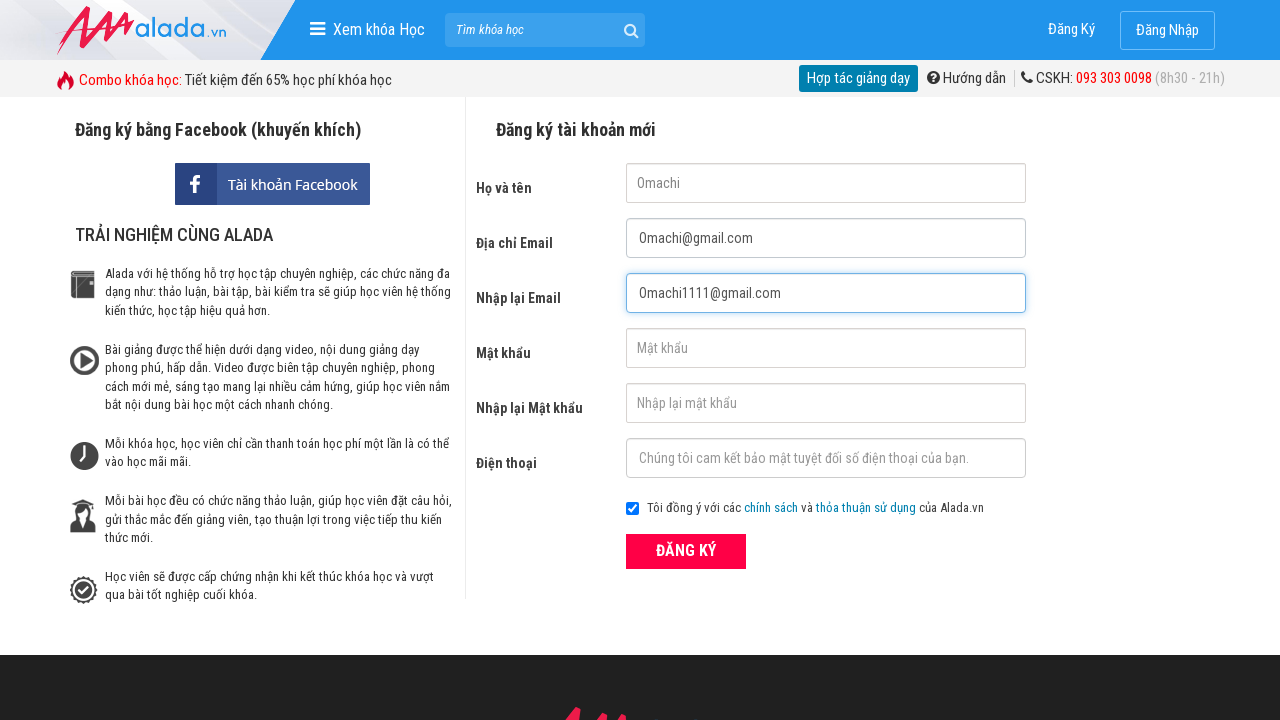

Filled password field with '123456' on #txtPassword
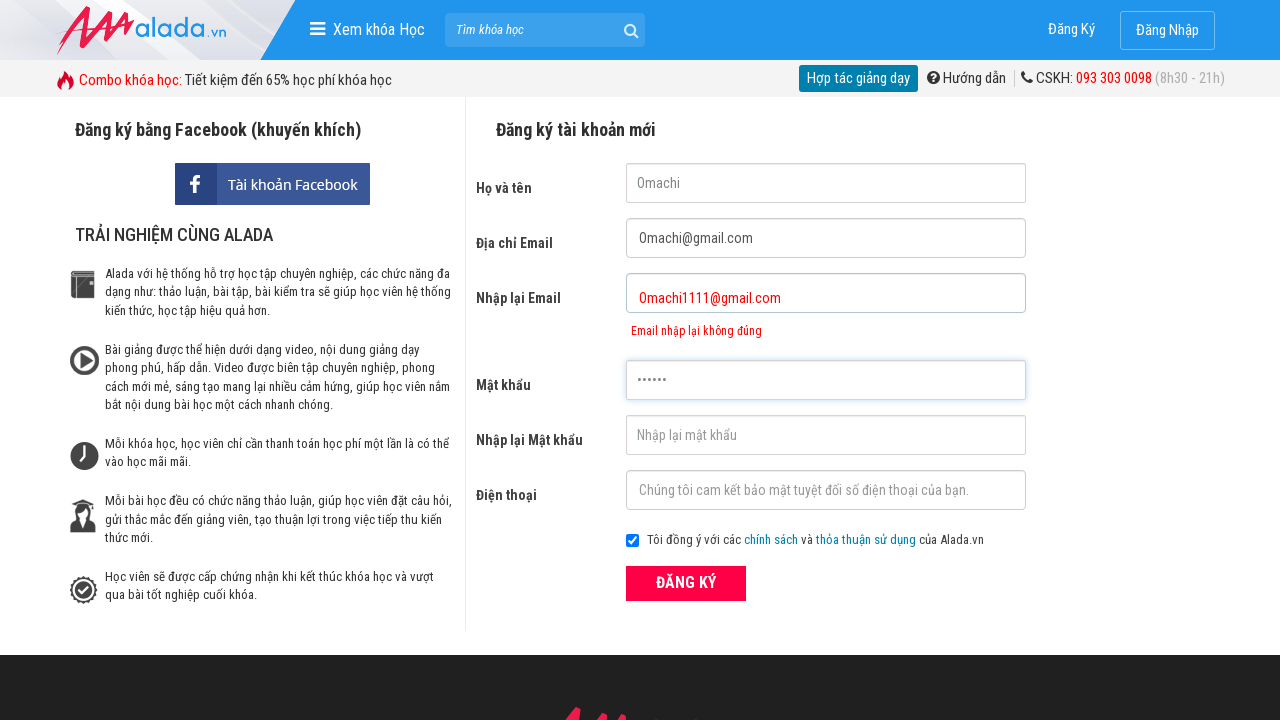

Filled confirm password field with '123456' on #txtCPassword
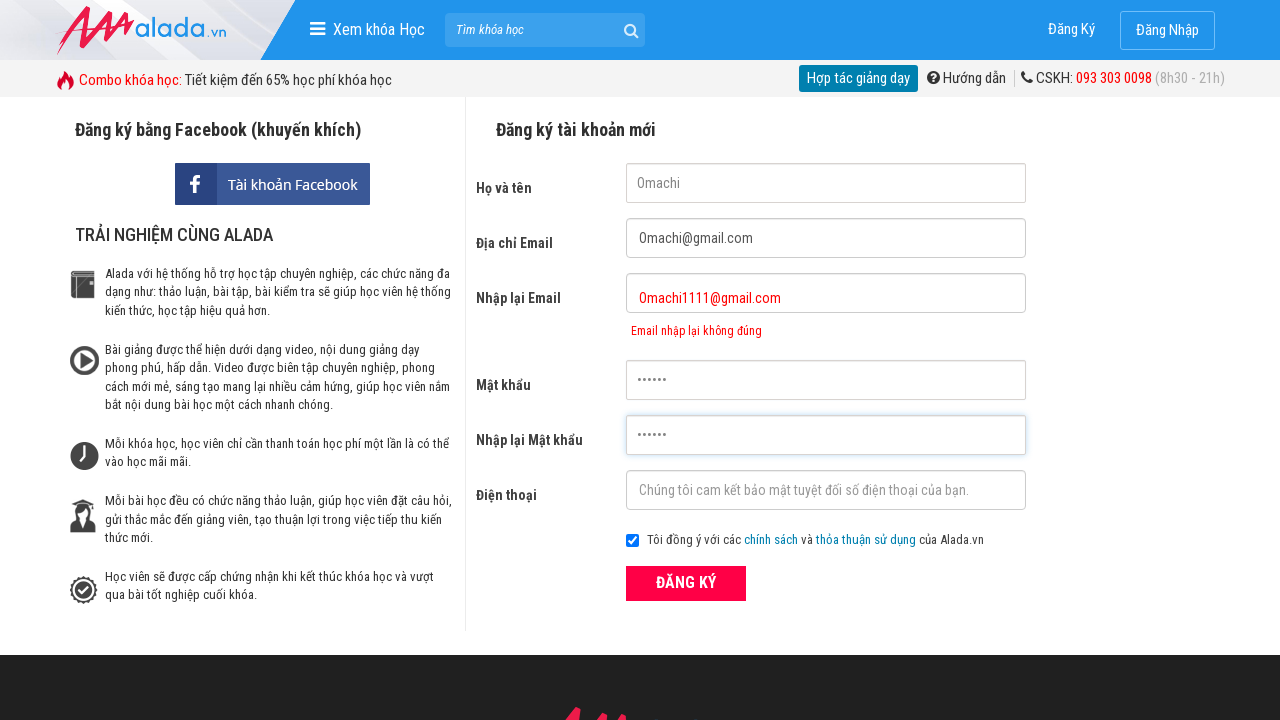

Filled phone field with '0987654321' on #txtPhone
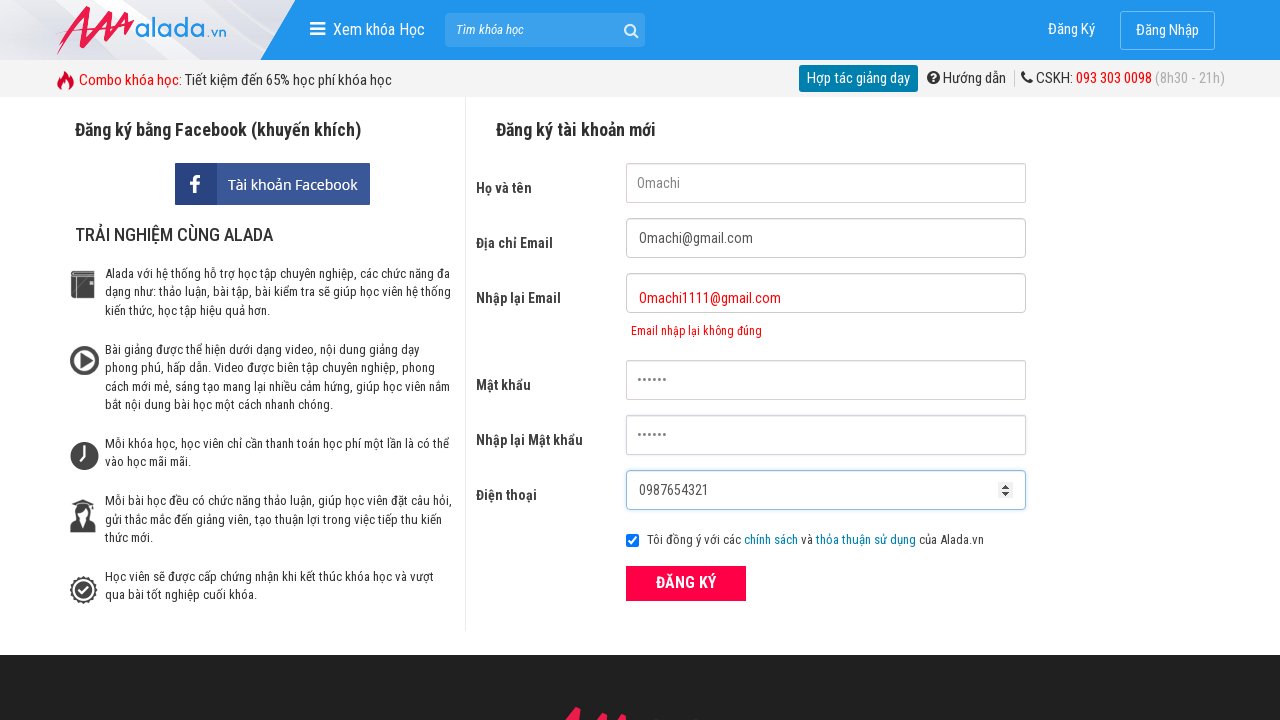

Clicked registration form submit button at (686, 583) on xpath=//form[@id='frmLogin']//button
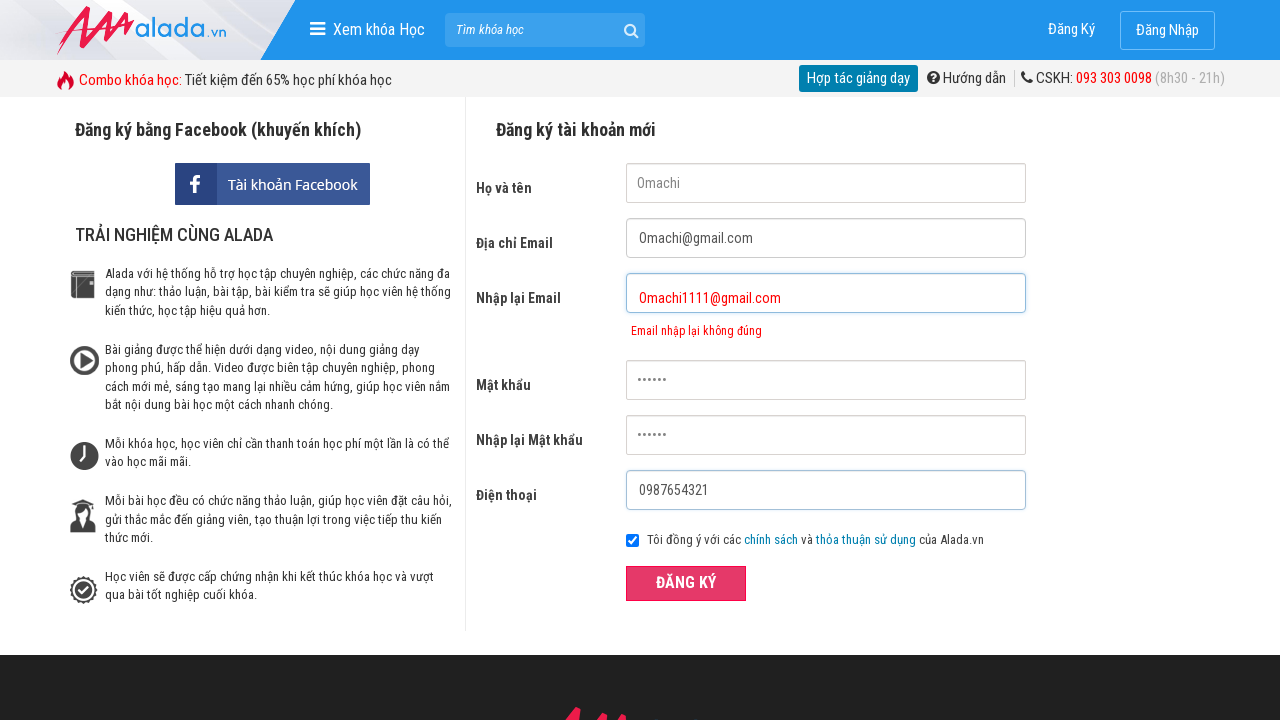

Confirmation email error message is displayed, validating mismatched email detection
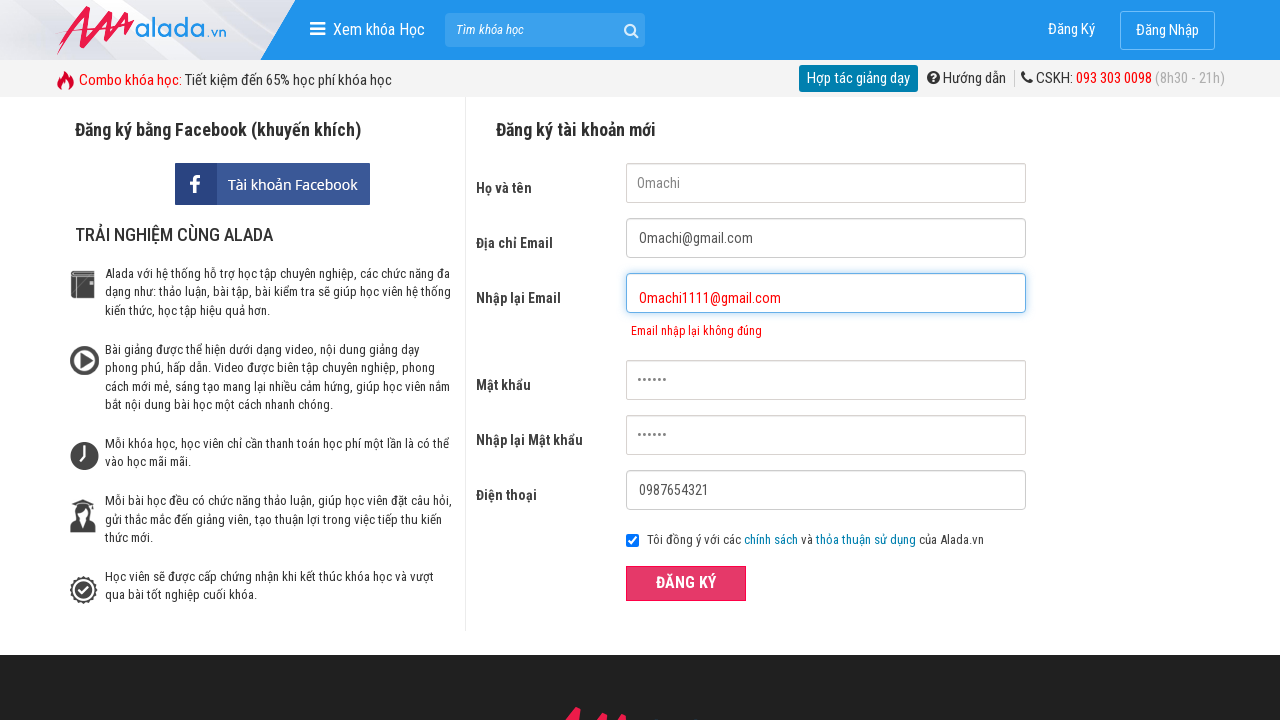

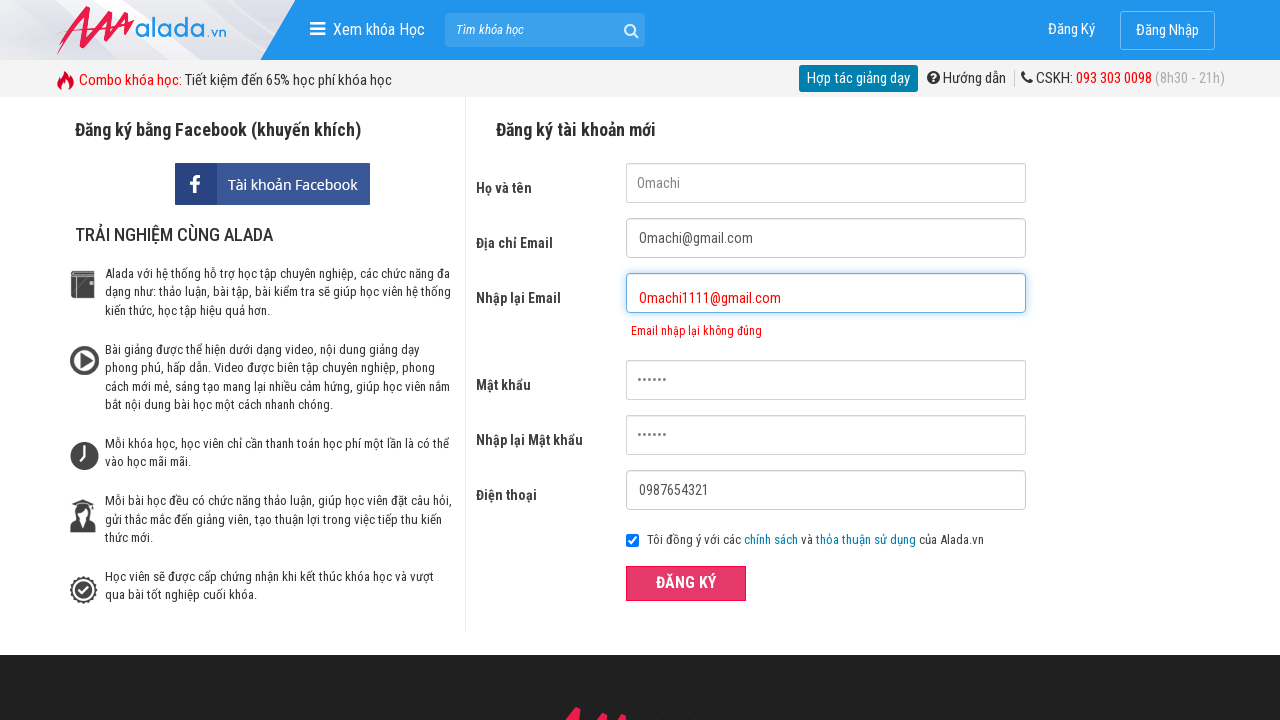